Tests keyboard actions by typing text in a first name field, selecting all with Ctrl+A, copying with Ctrl+C, then pasting into the last name field with Ctrl+V

Starting URL: https://www.hyrtutorials.com/p/basic-controls.html

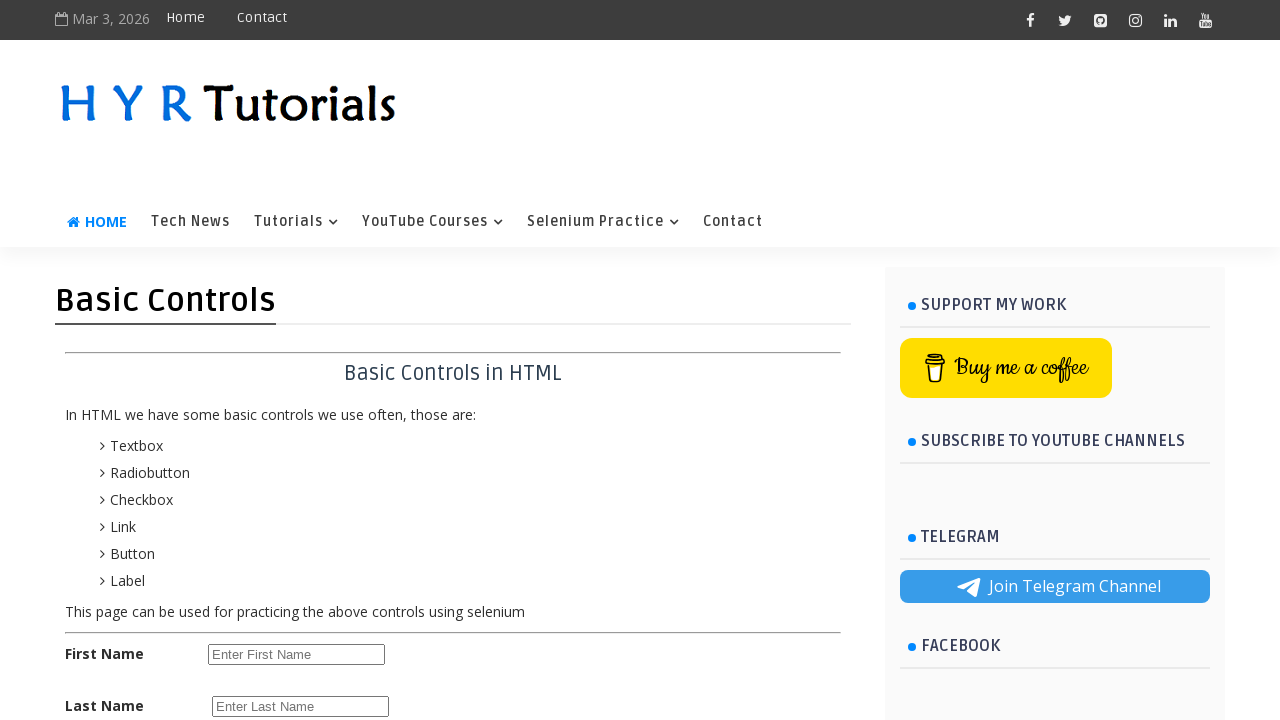

Filled first name field with 'liju' on input#firstName
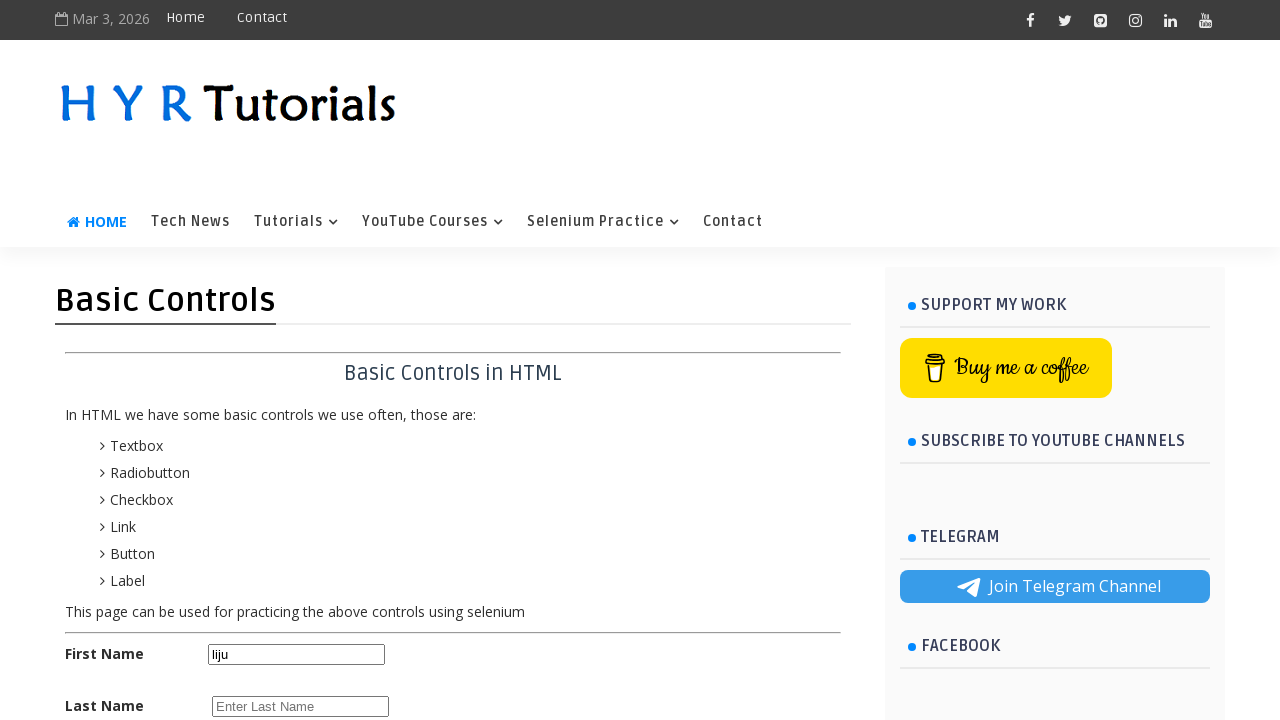

Clicked on first name field at (296, 654) on input#firstName
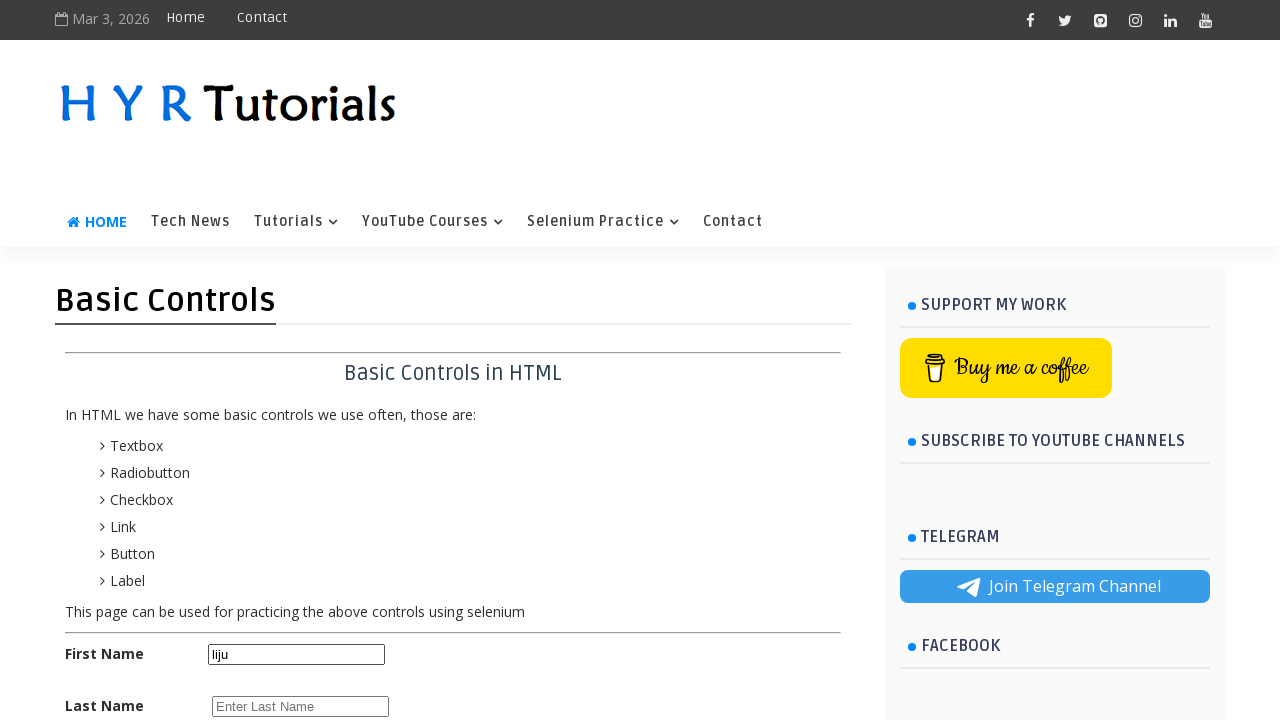

Selected all text in first name field using Ctrl+A
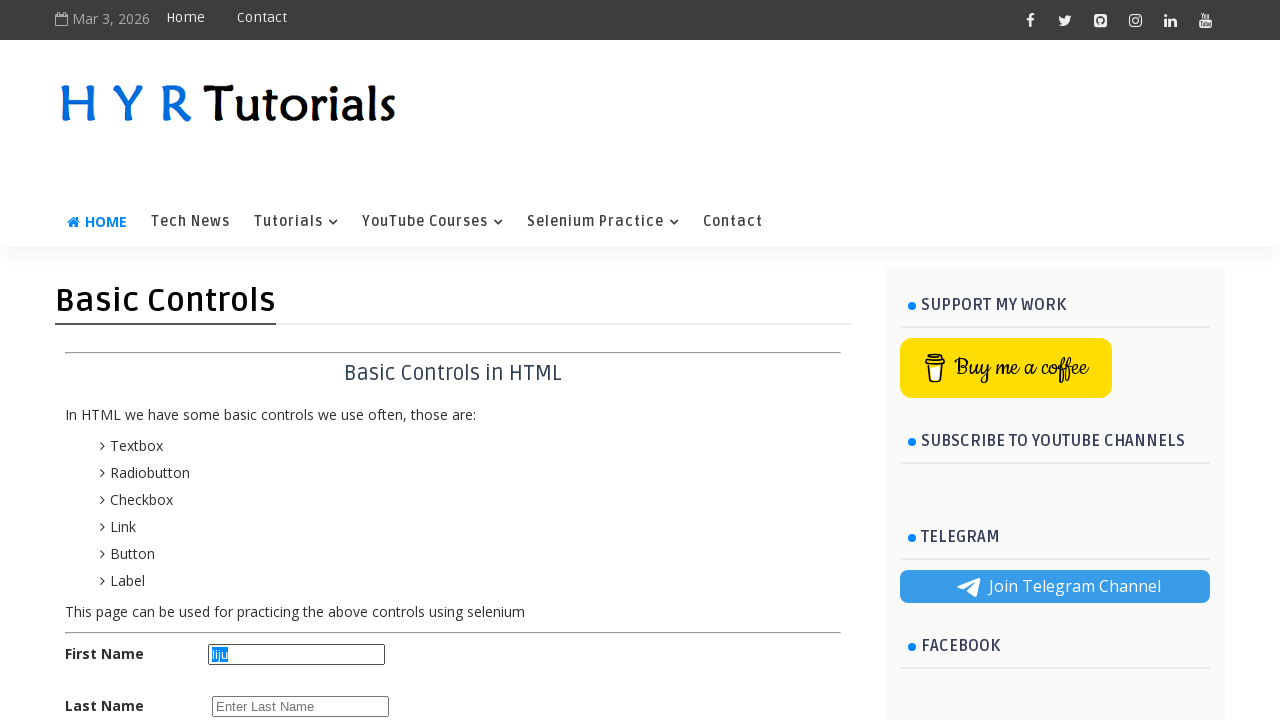

Copied selected text from first name field using Ctrl+C
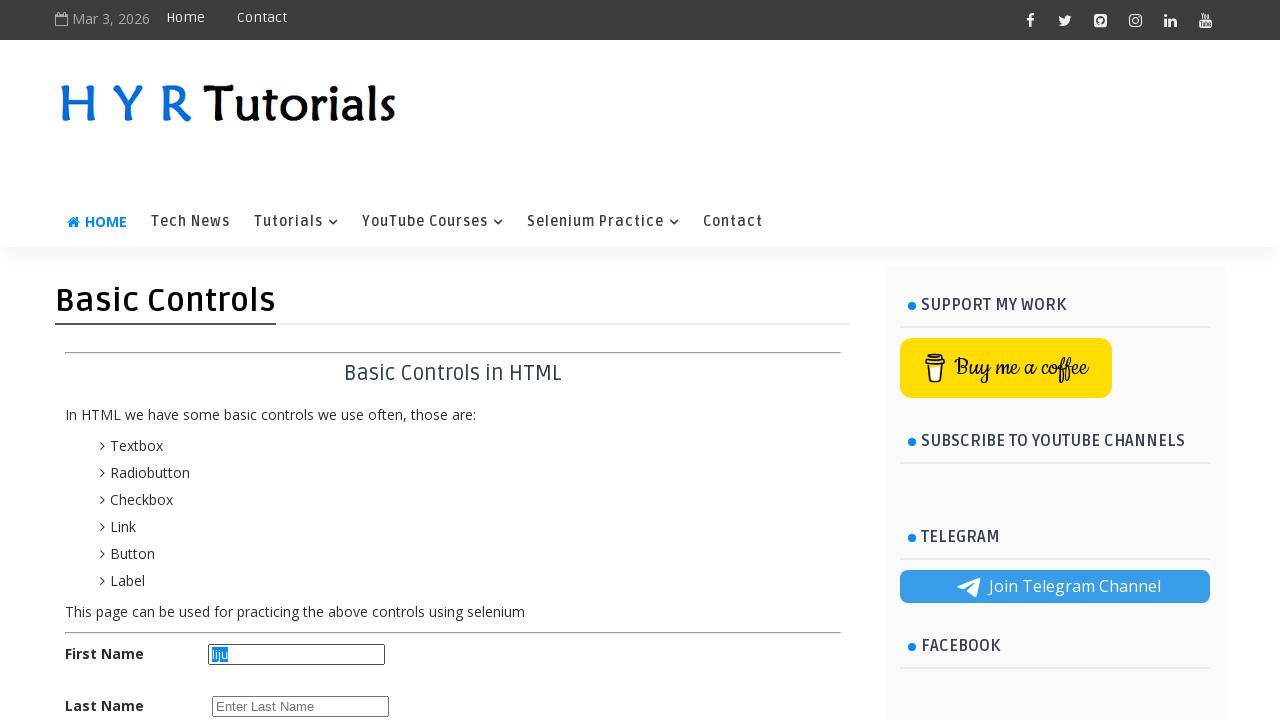

Clicked on last name field at (300, 706) on input#lastName
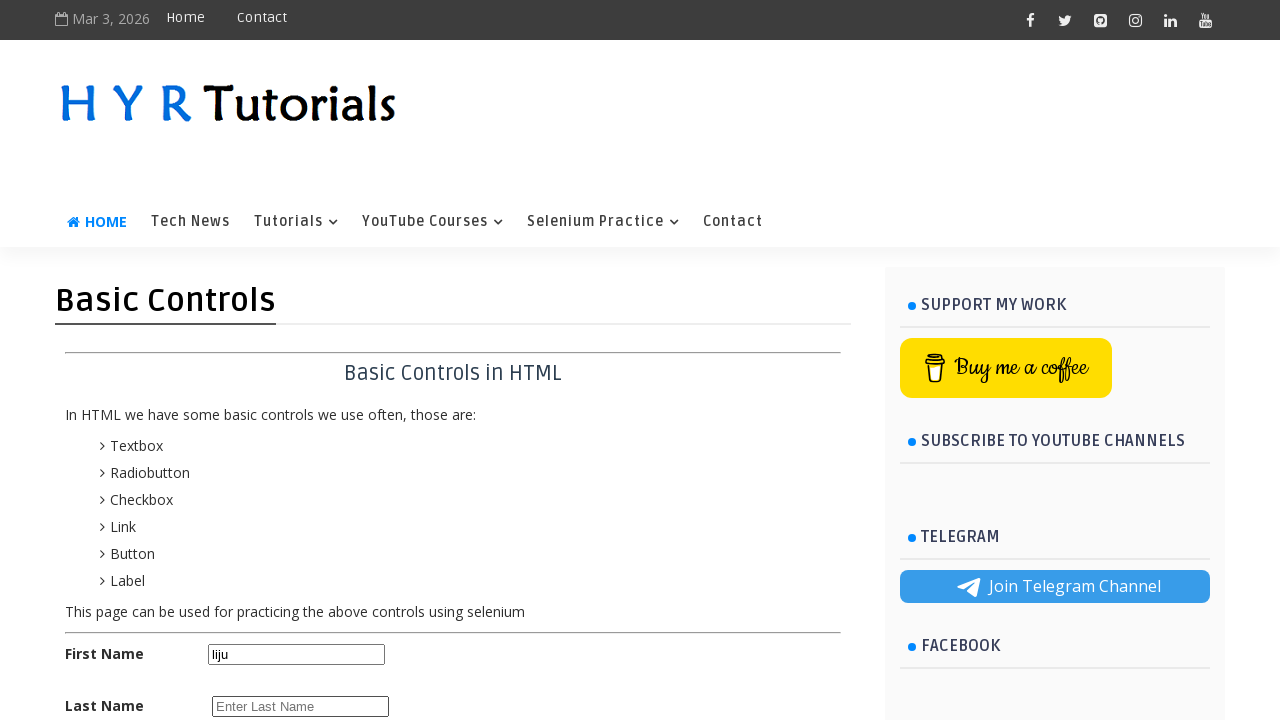

Pasted copied text into last name field using Ctrl+V
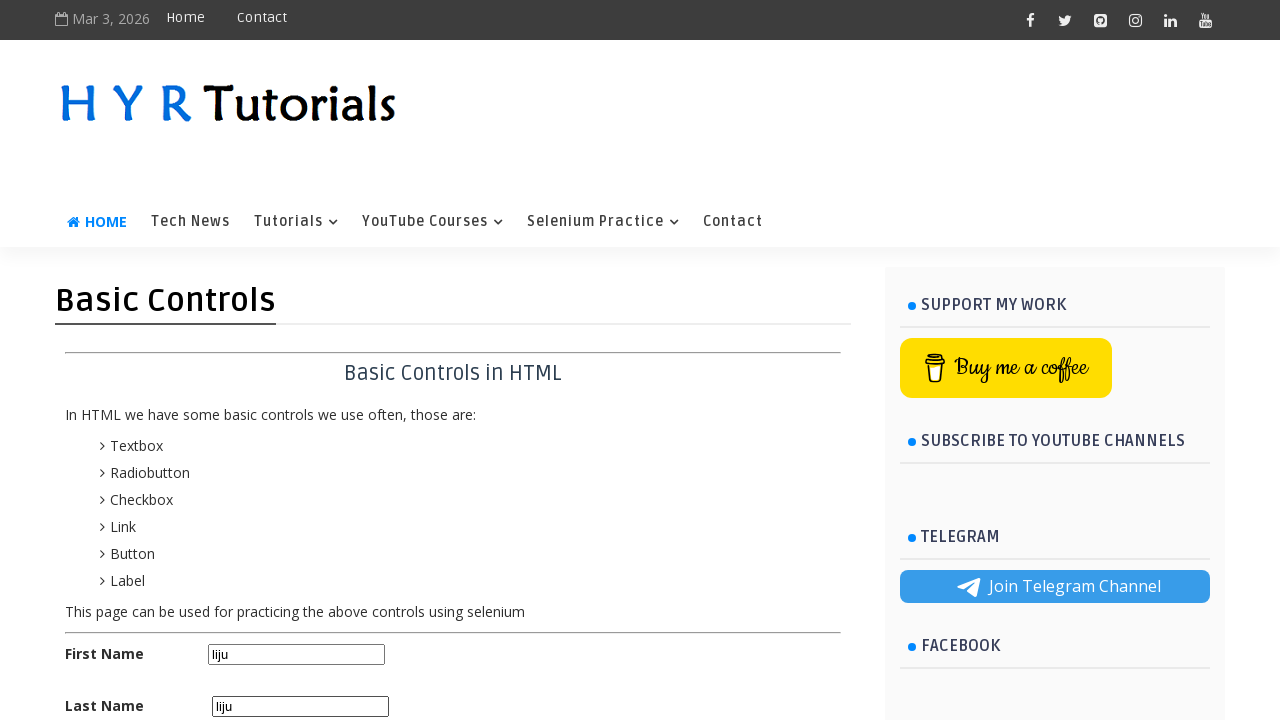

Waited 1 second to verify paste action completed
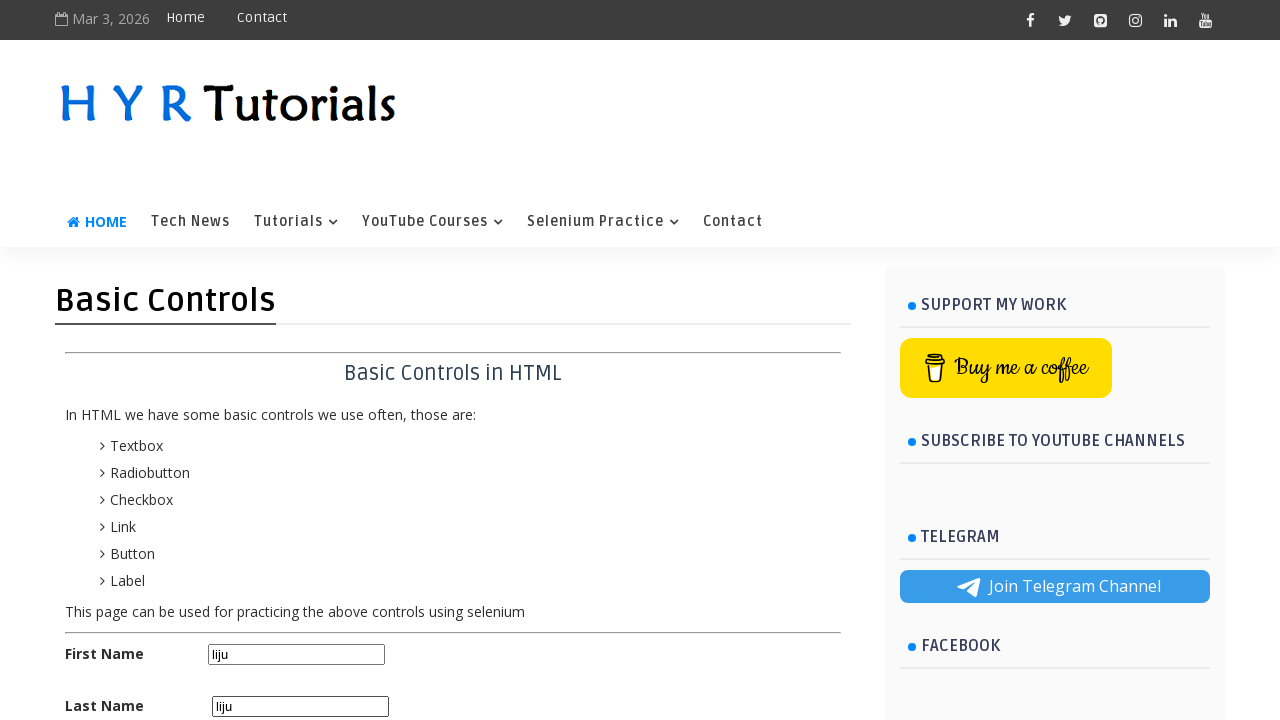

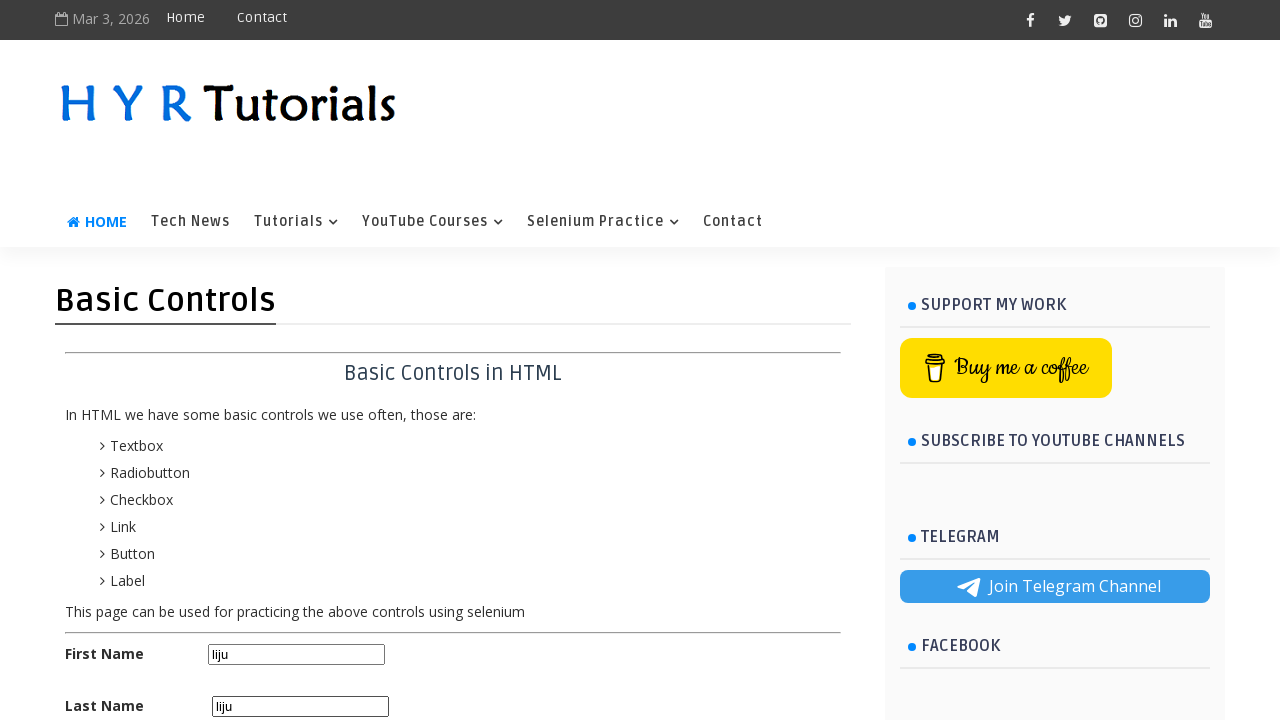